Tests synchronization by clicking a button and waiting for a checkbox element to appear, using try-catch for error handling

Starting URL: https://atidcollege.co.il/Xamples/ex_synchronization.html

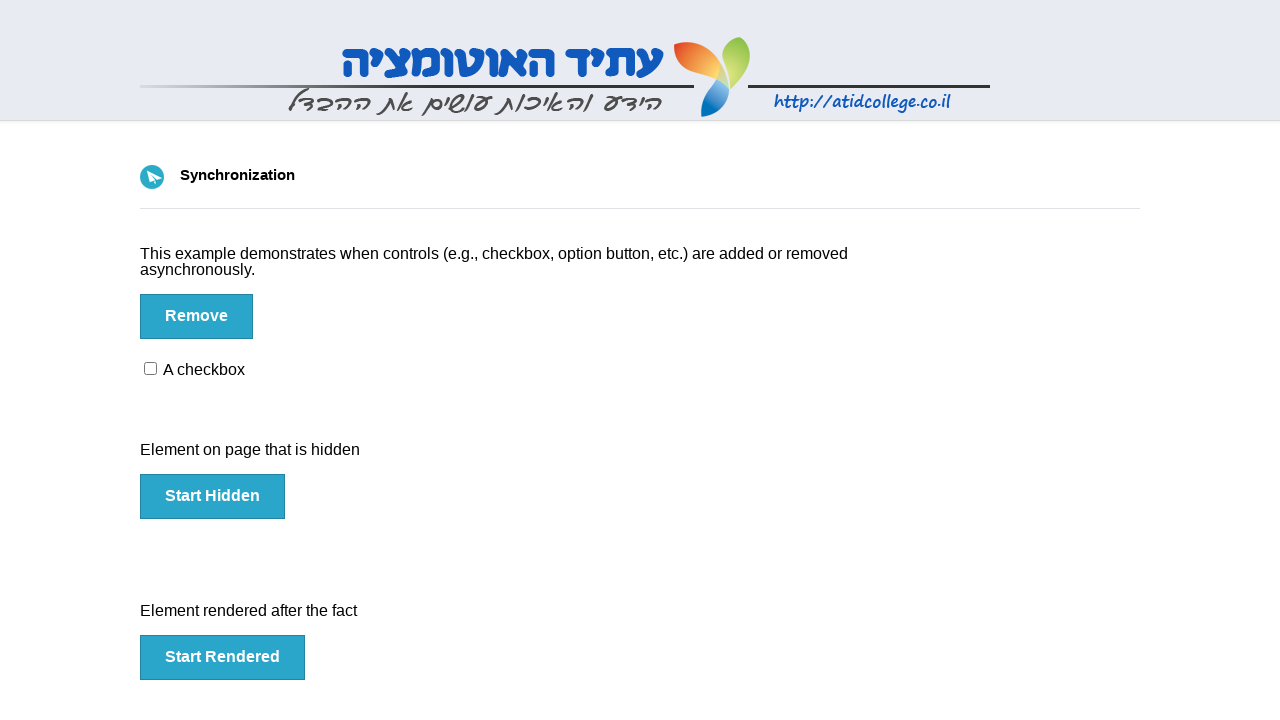

Navigated to synchronization test page
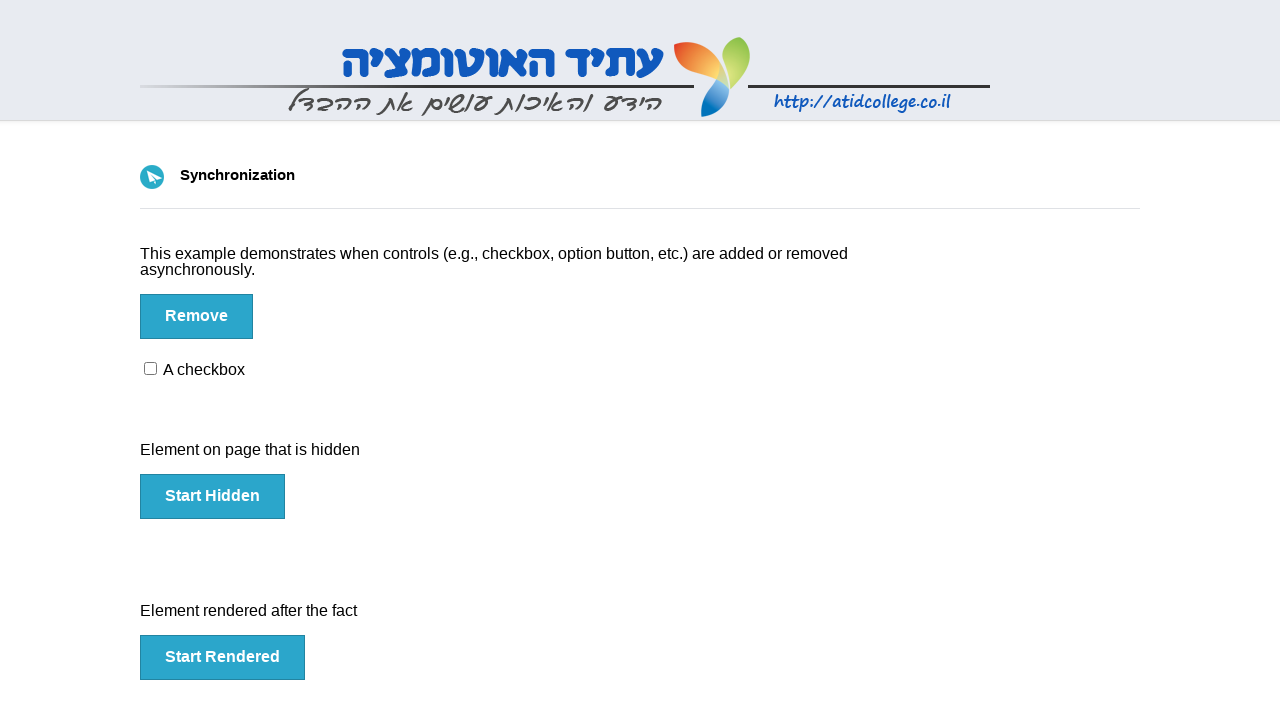

Clicked button to trigger dynamic content at (196, 316) on #btn
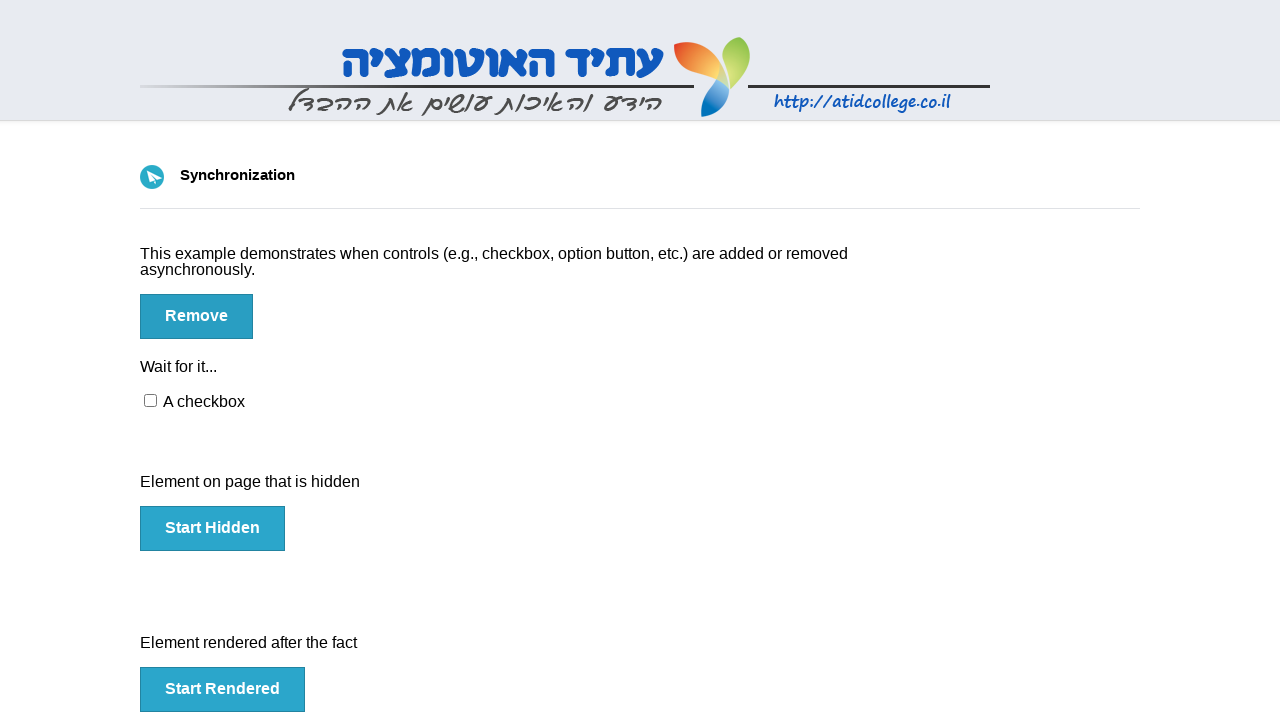

Waited 5 seconds for dynamic content to load
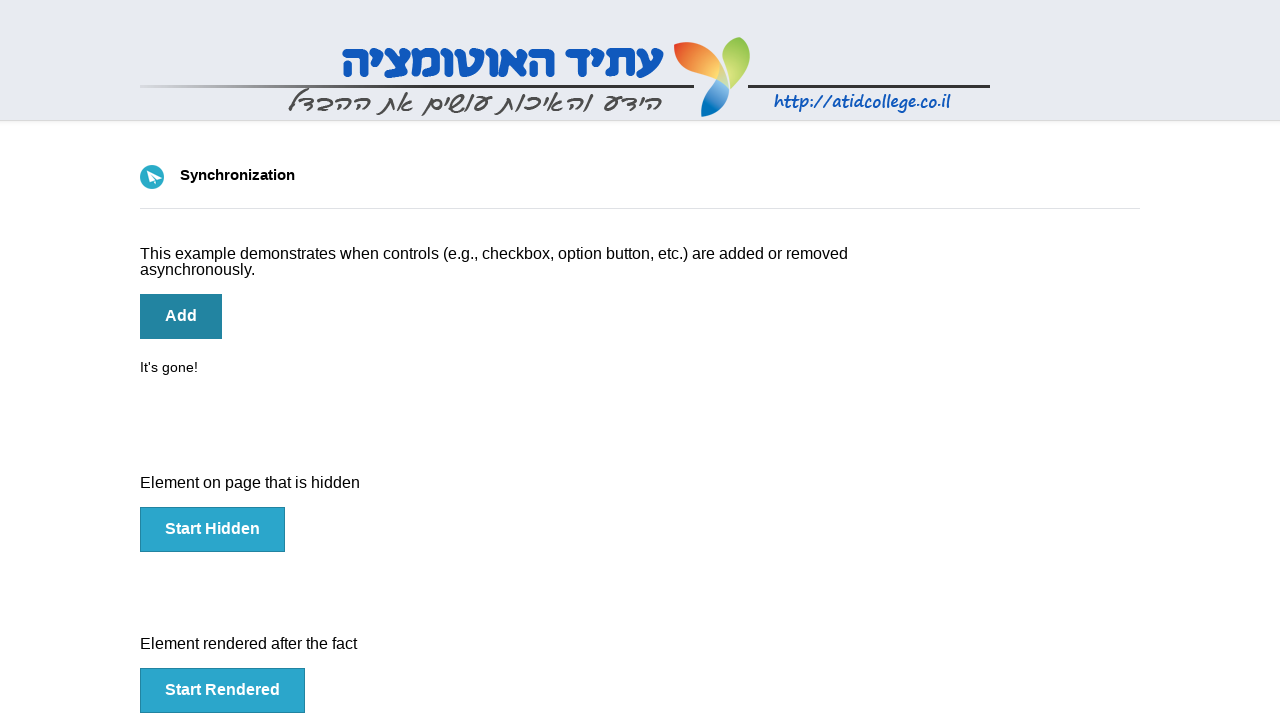

Checkbox element did not appear within timeout (expected behavior)
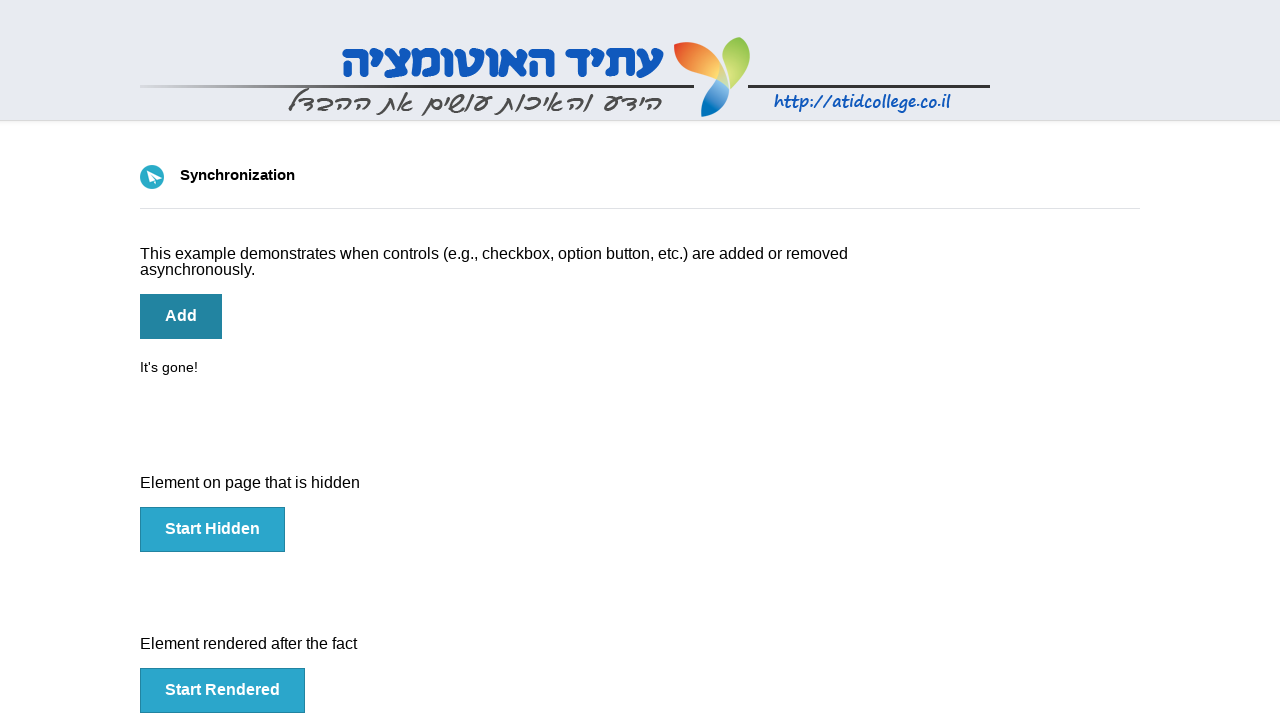

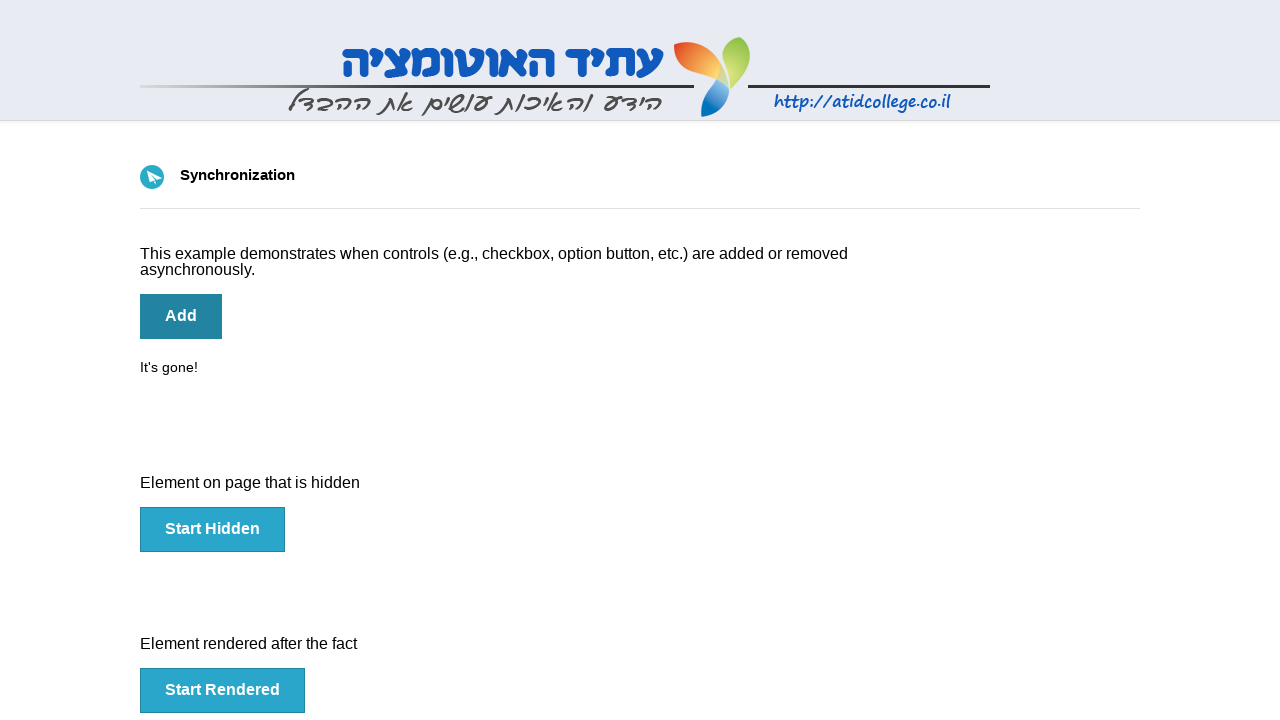